Tests window handling functionality by clicking a button to open a new window, switching between windows, and verifying window context switching works correctly

Starting URL: http://demo.automationtesting.in/Windows.html

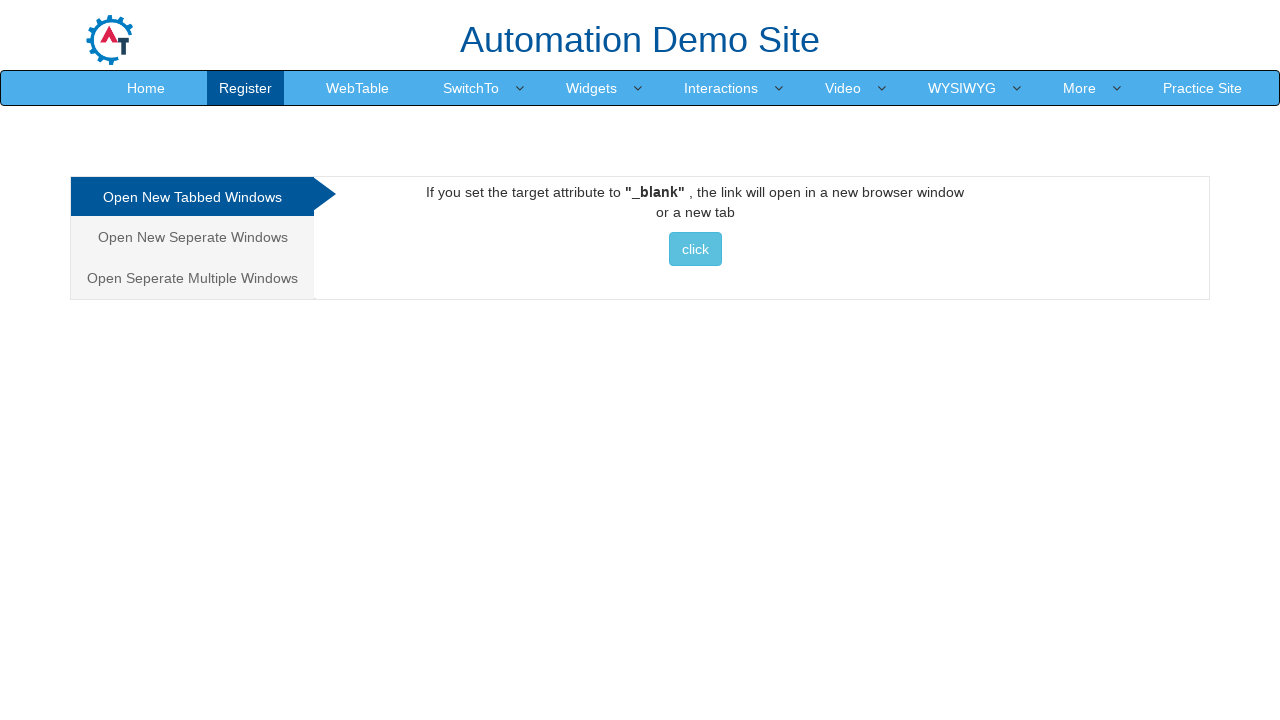

Clicked button to open new window at (695, 249) on xpath=//a//button[@class='btn btn-info'][contains(text(),'click')]
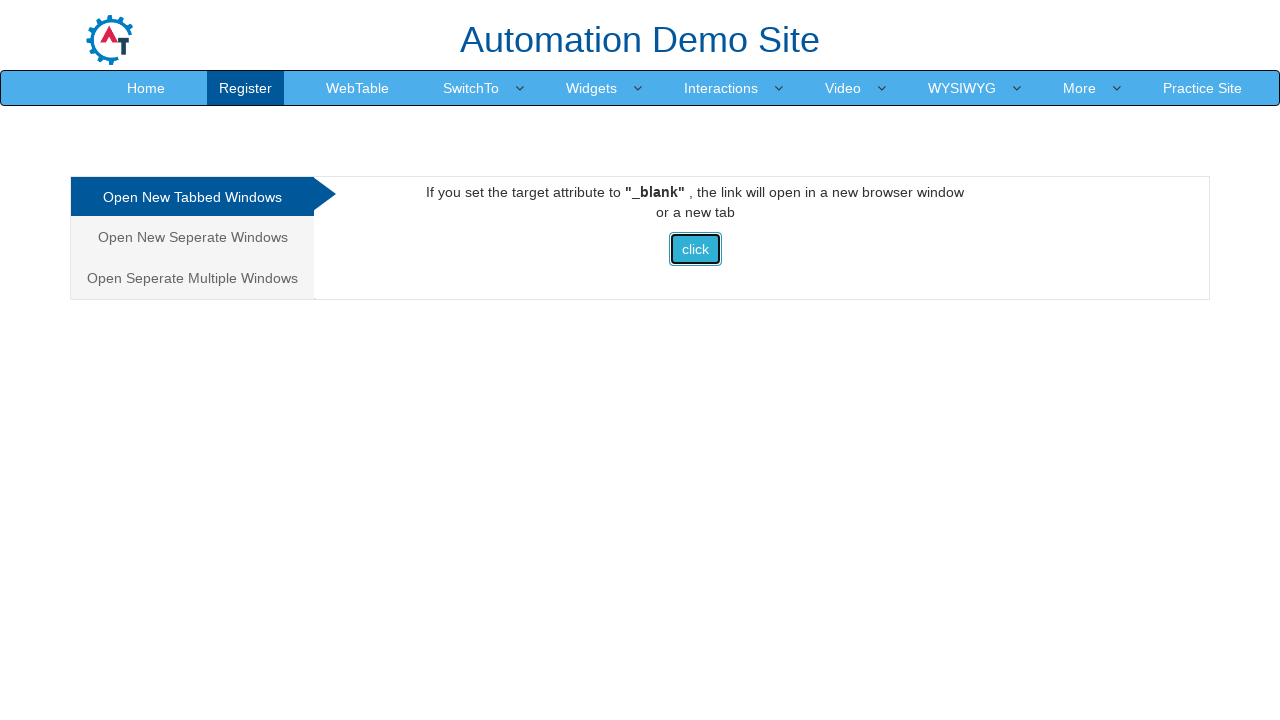

Waited for new window to open
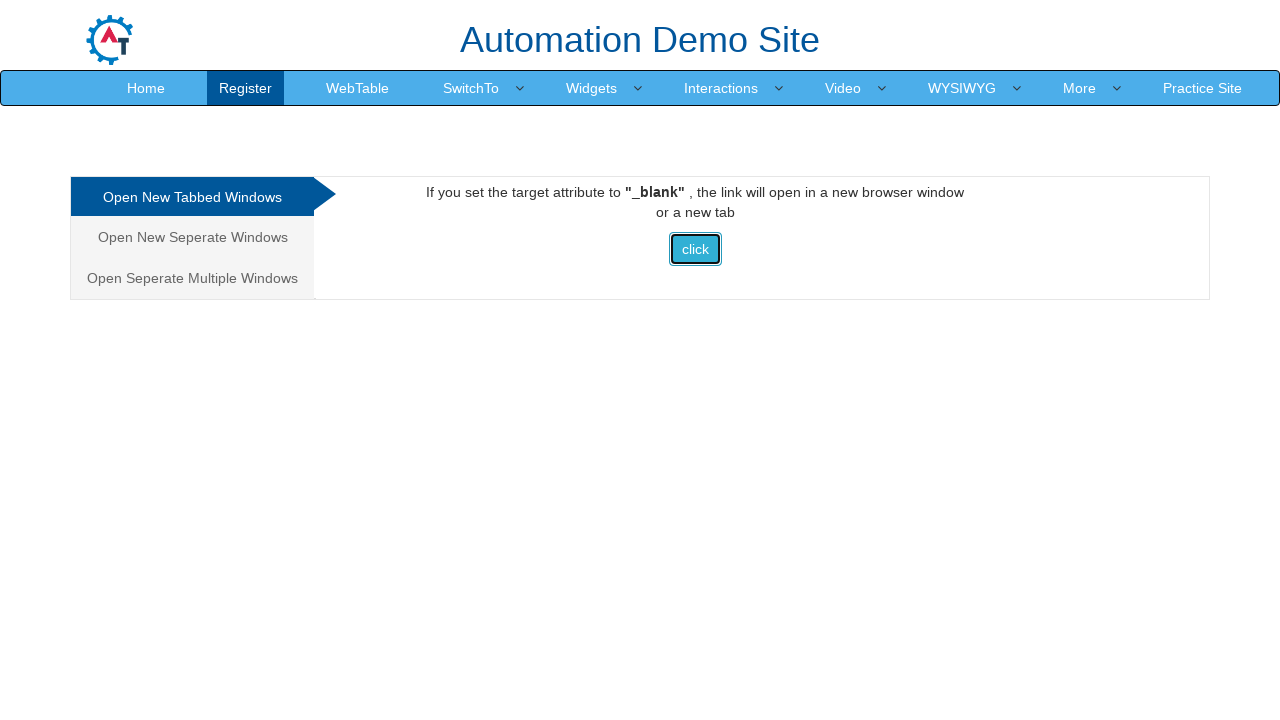

Retrieved all open pages/windows from context
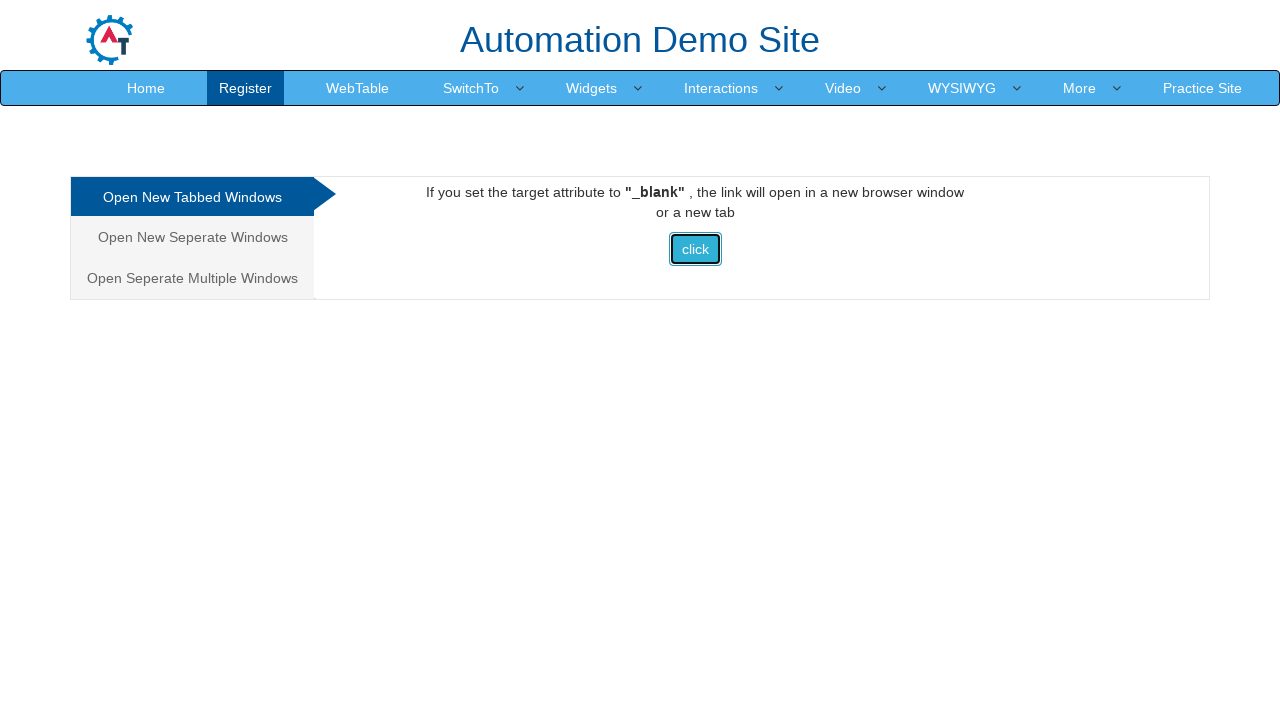

Switched to new window (second page)
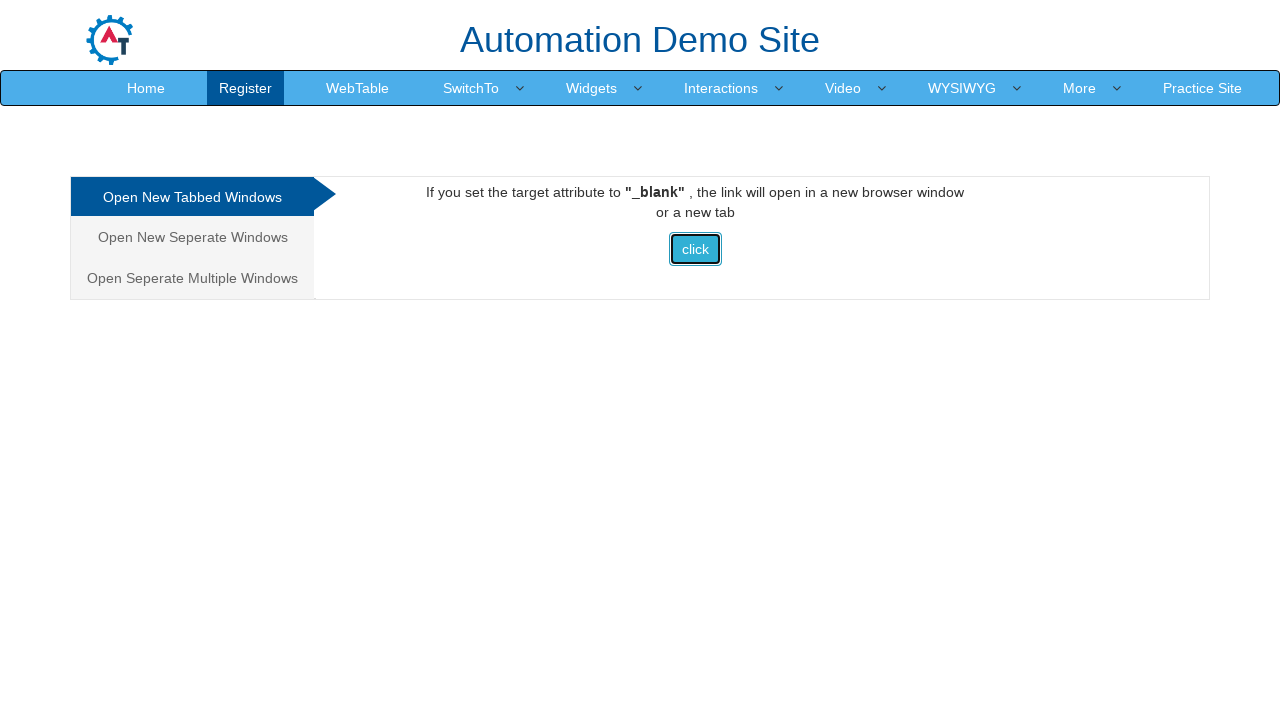

Waited for new page to fully load
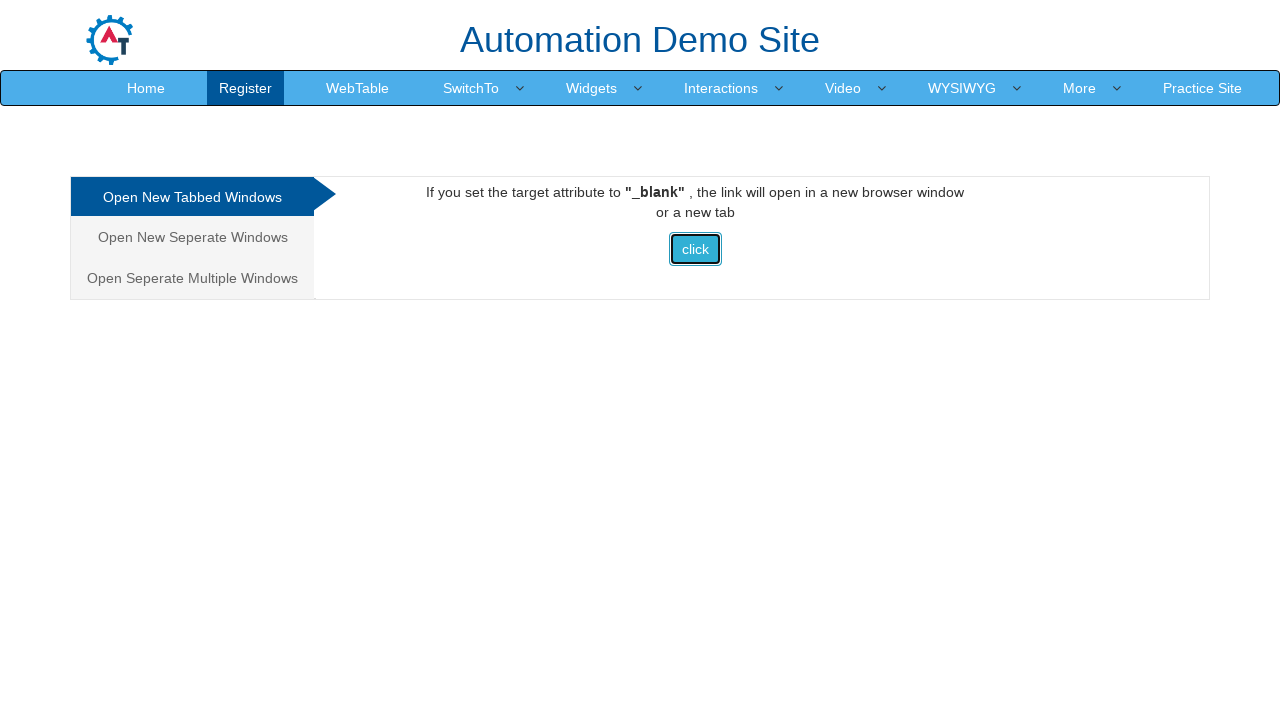

Switched back to original window (first page)
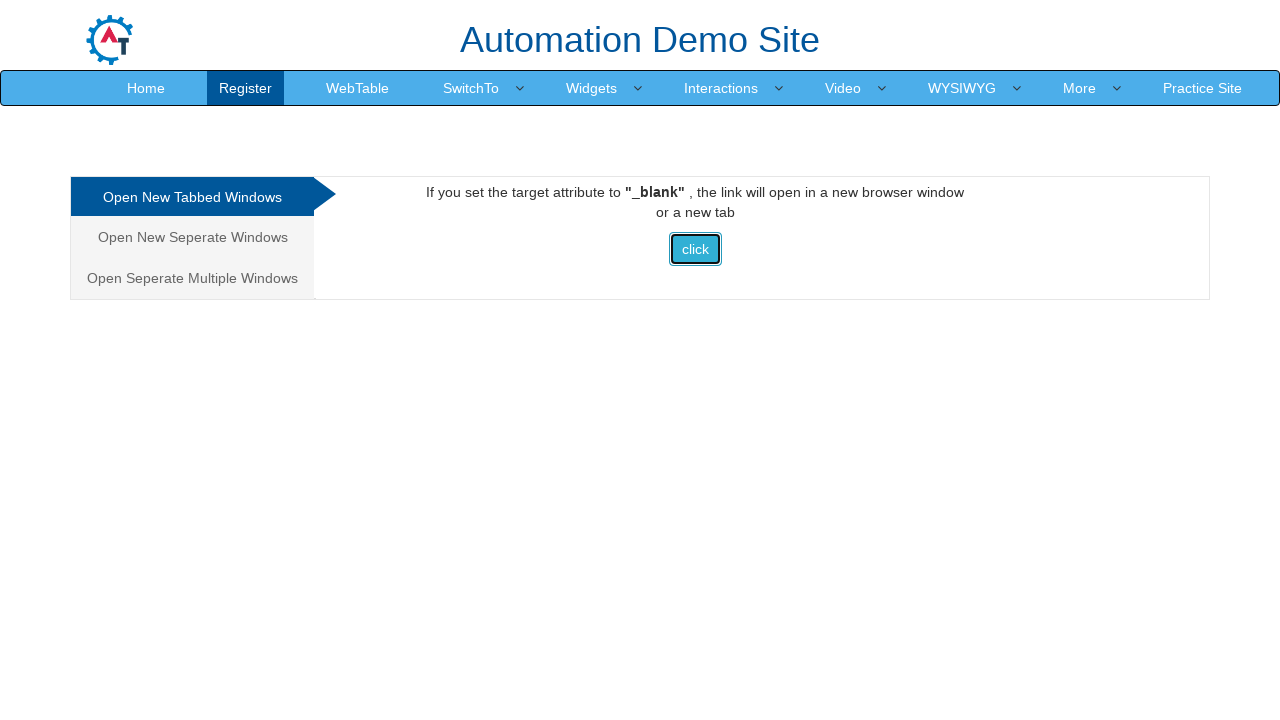

Brought original window to front focus
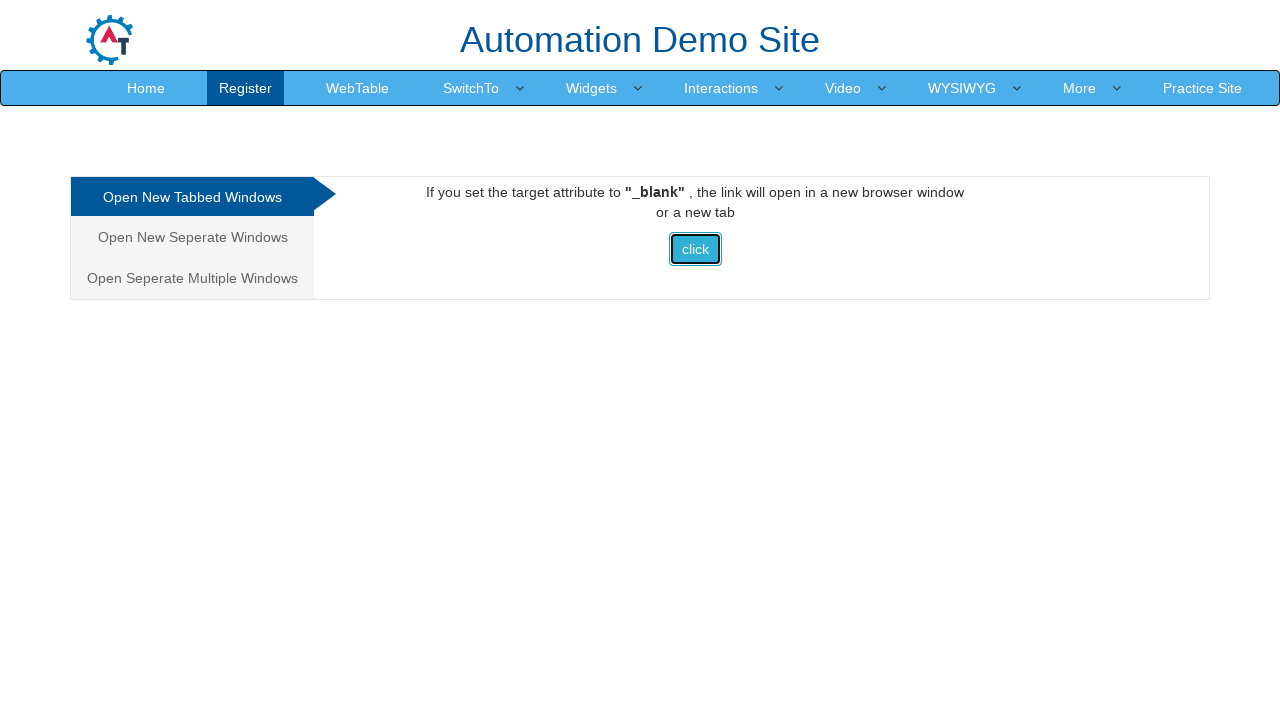

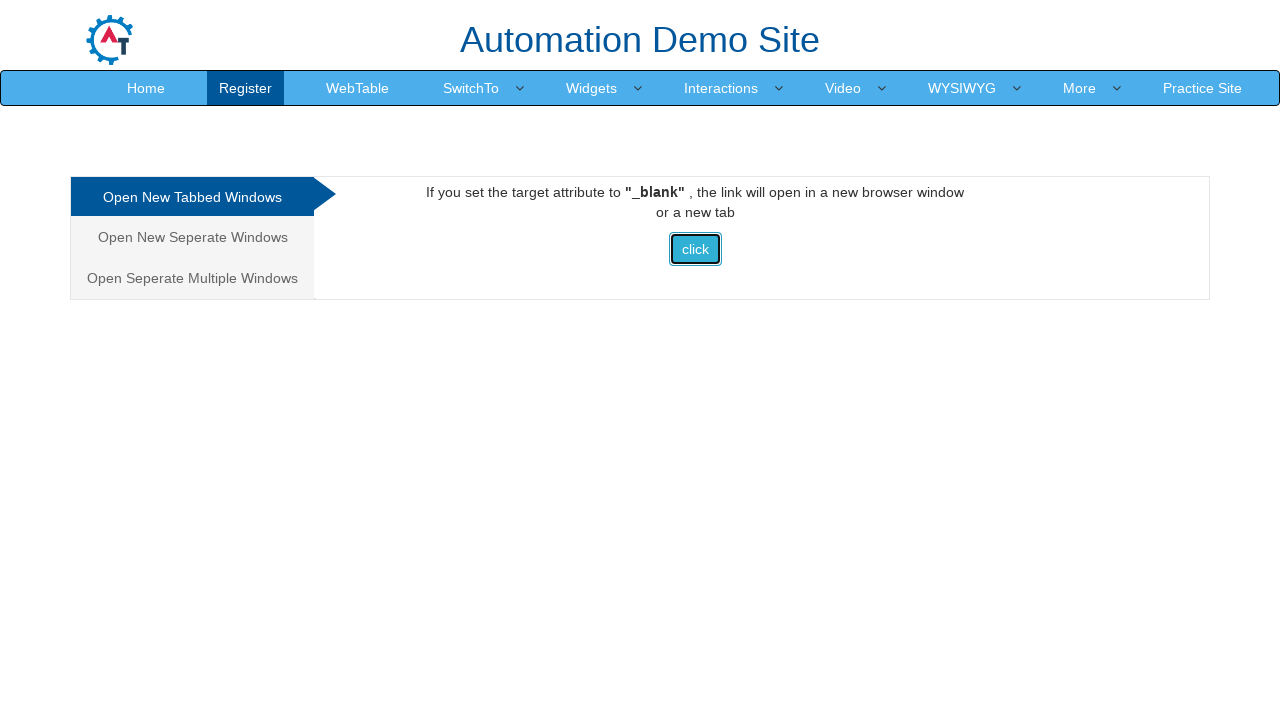